Tests focusing on a DOM element and verifies the element receives focus

Starting URL: https://example.cypress.io/commands/actions

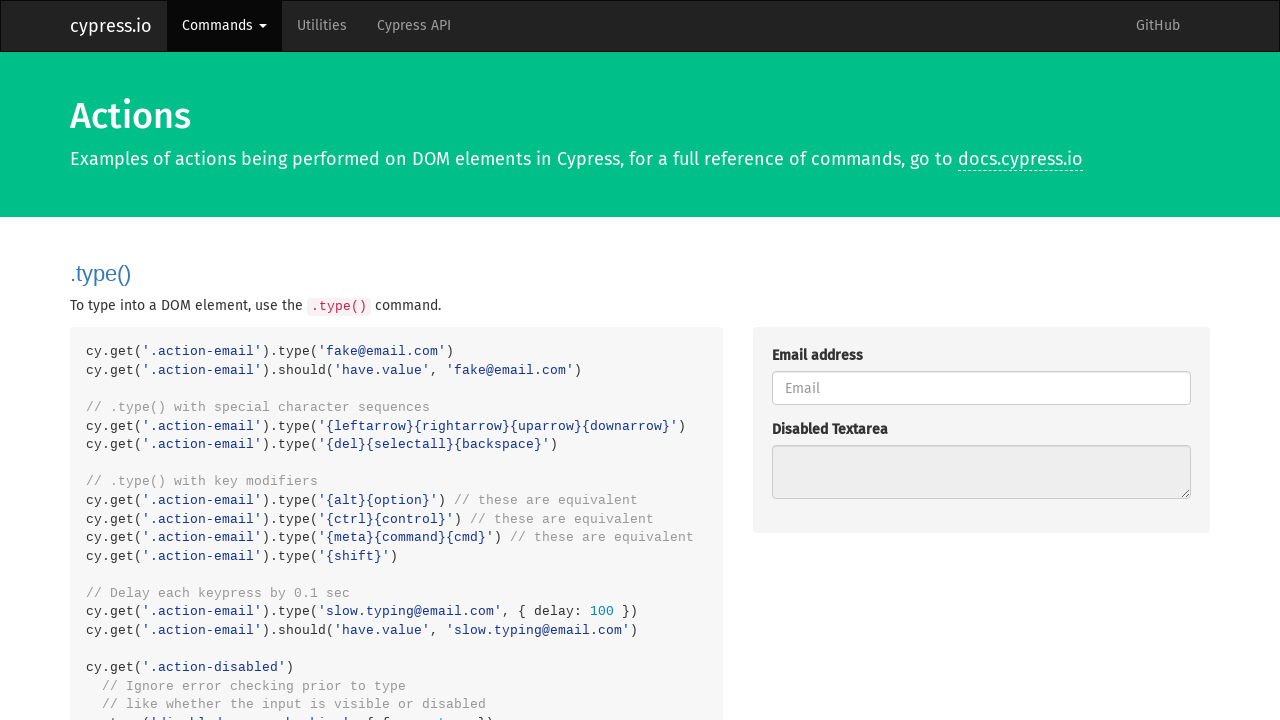

Navigated to example.cypress.io/commands/actions
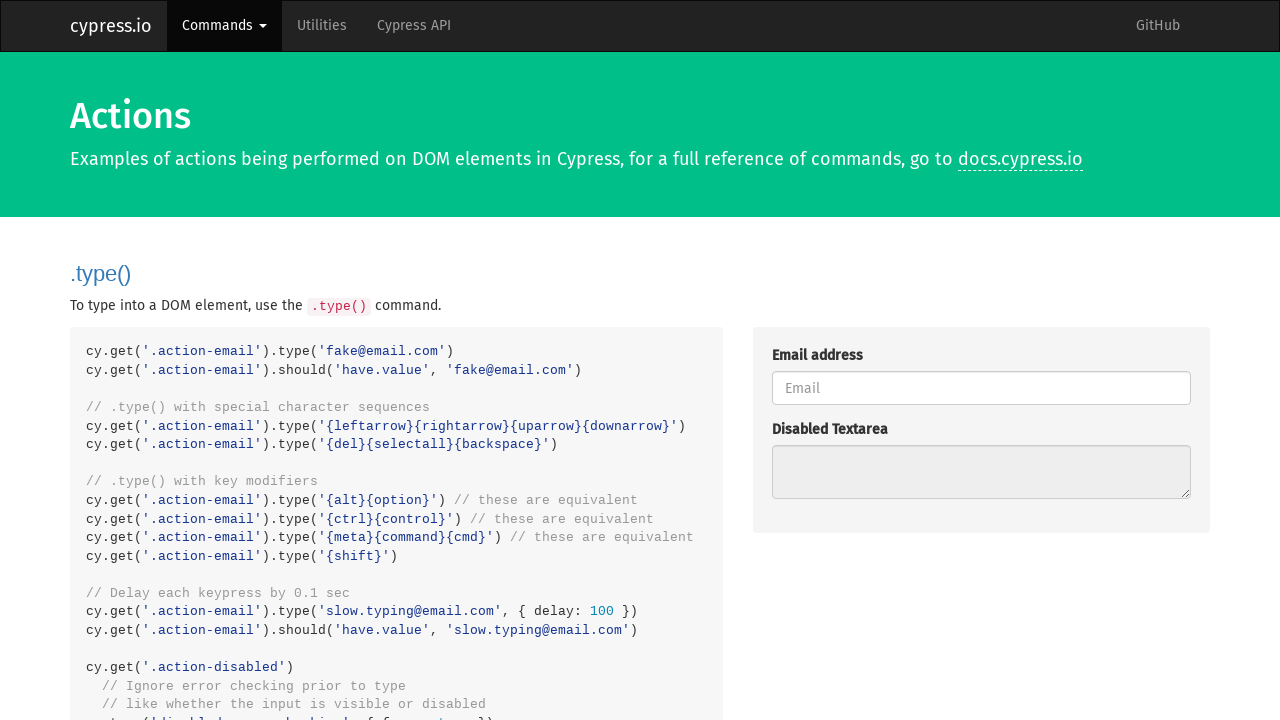

Focused on the .action-focus DOM element on .action-focus
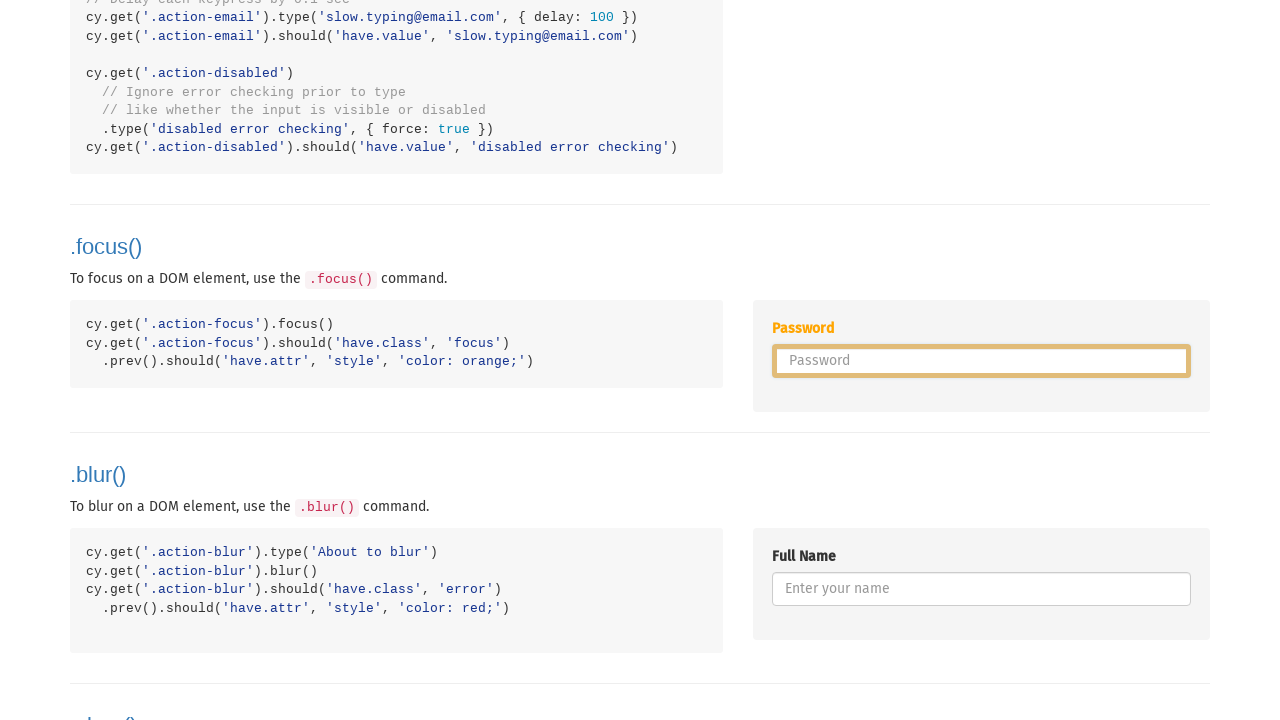

Verified that .action-focus element has focus
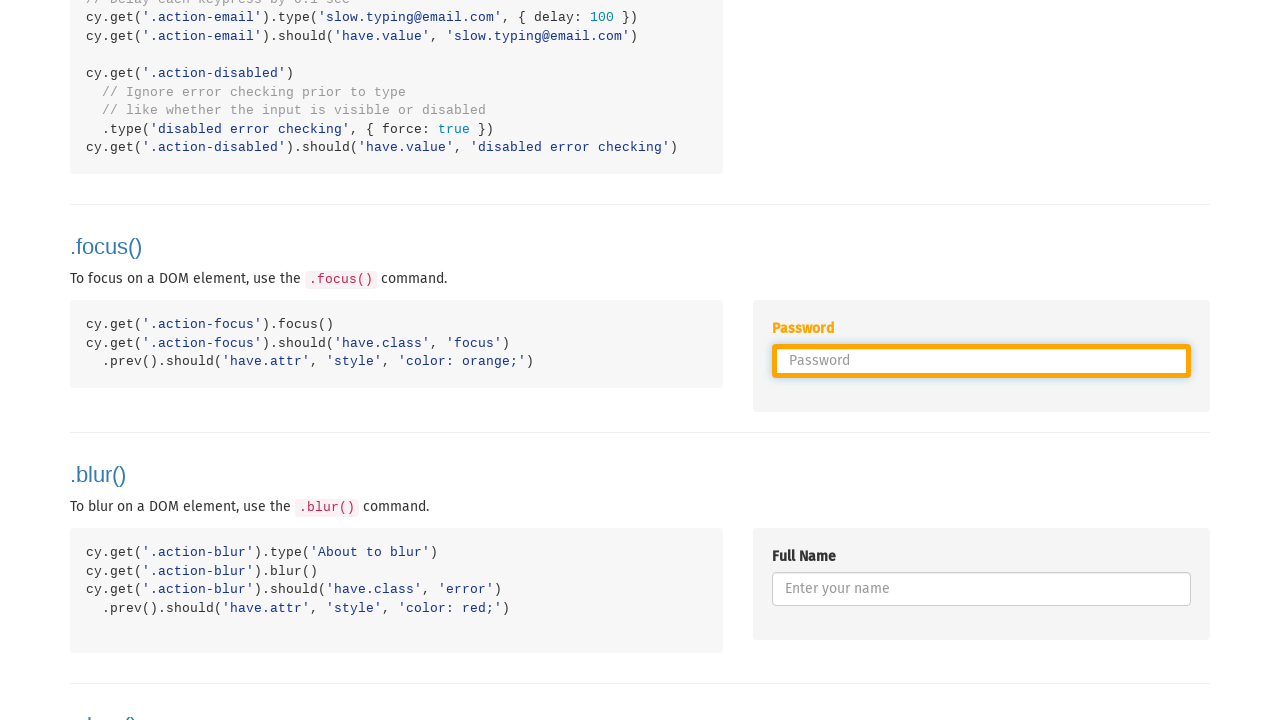

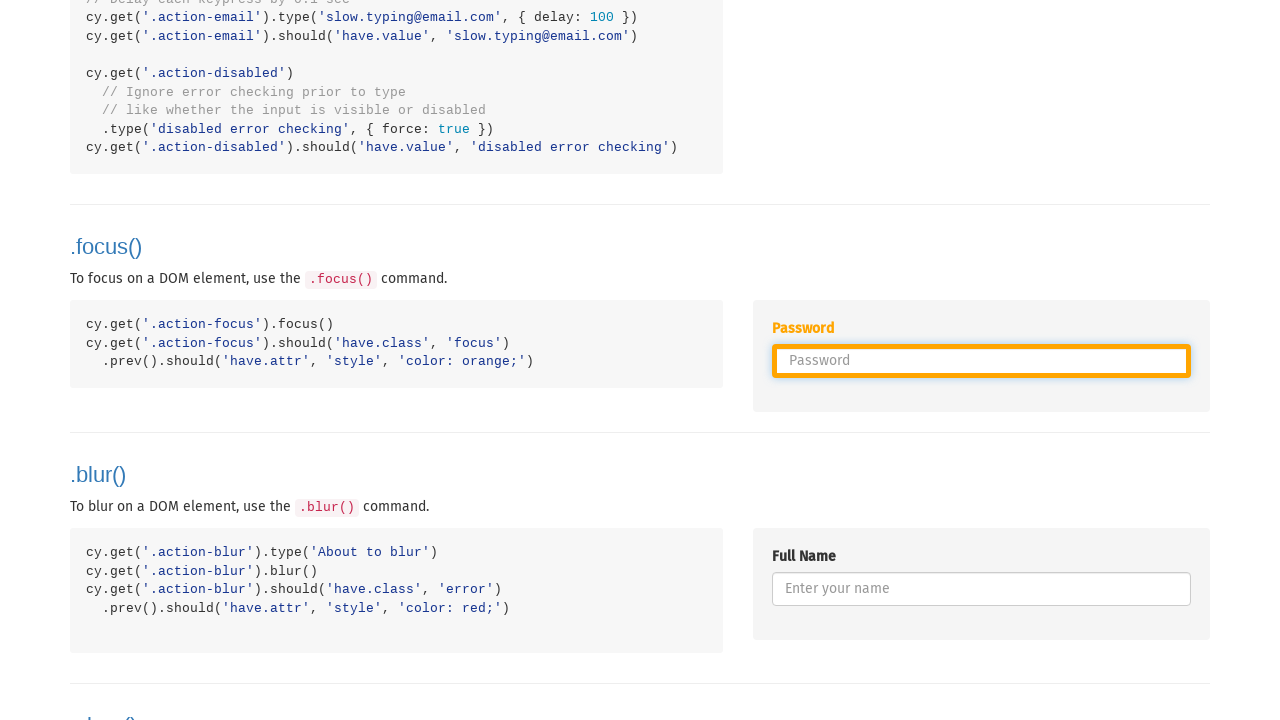